Tests selecting an option from a dropdown list using Playwright's built-in select_option method by text label

Starting URL: https://the-internet.herokuapp.com/dropdown

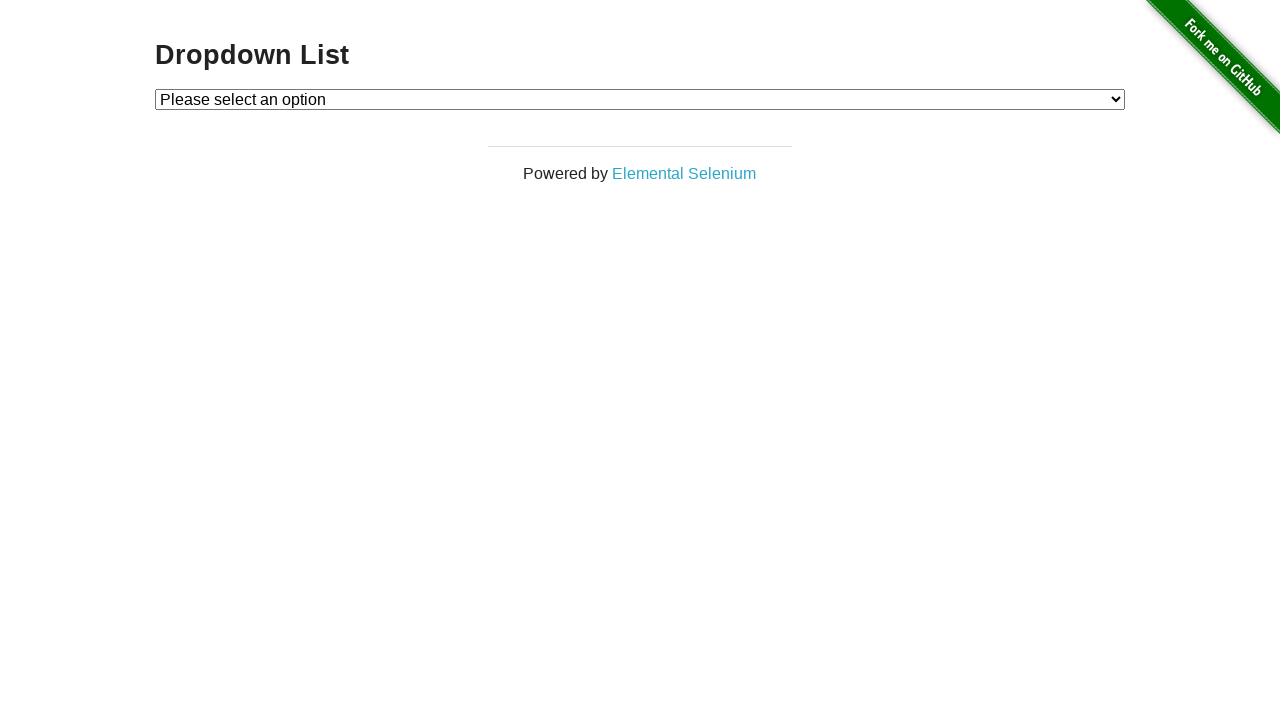

Navigated to dropdown test page
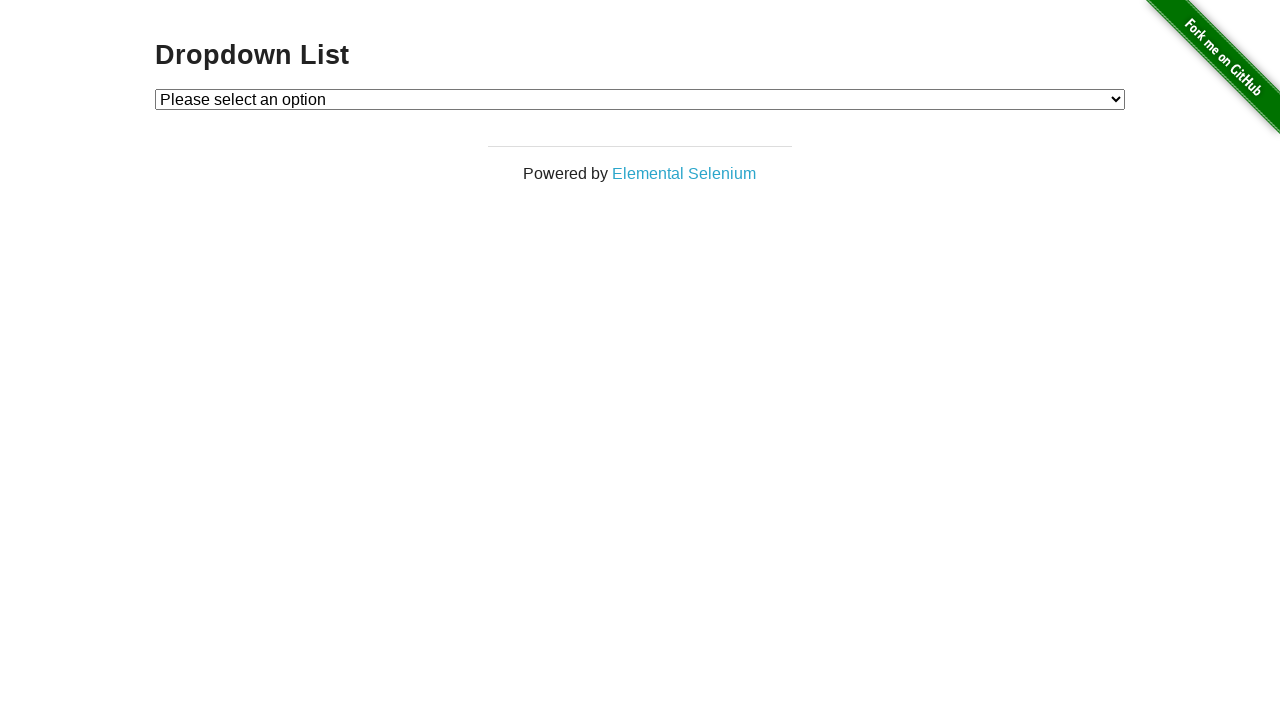

Selected 'Option 1' from dropdown using select_option method on #dropdown
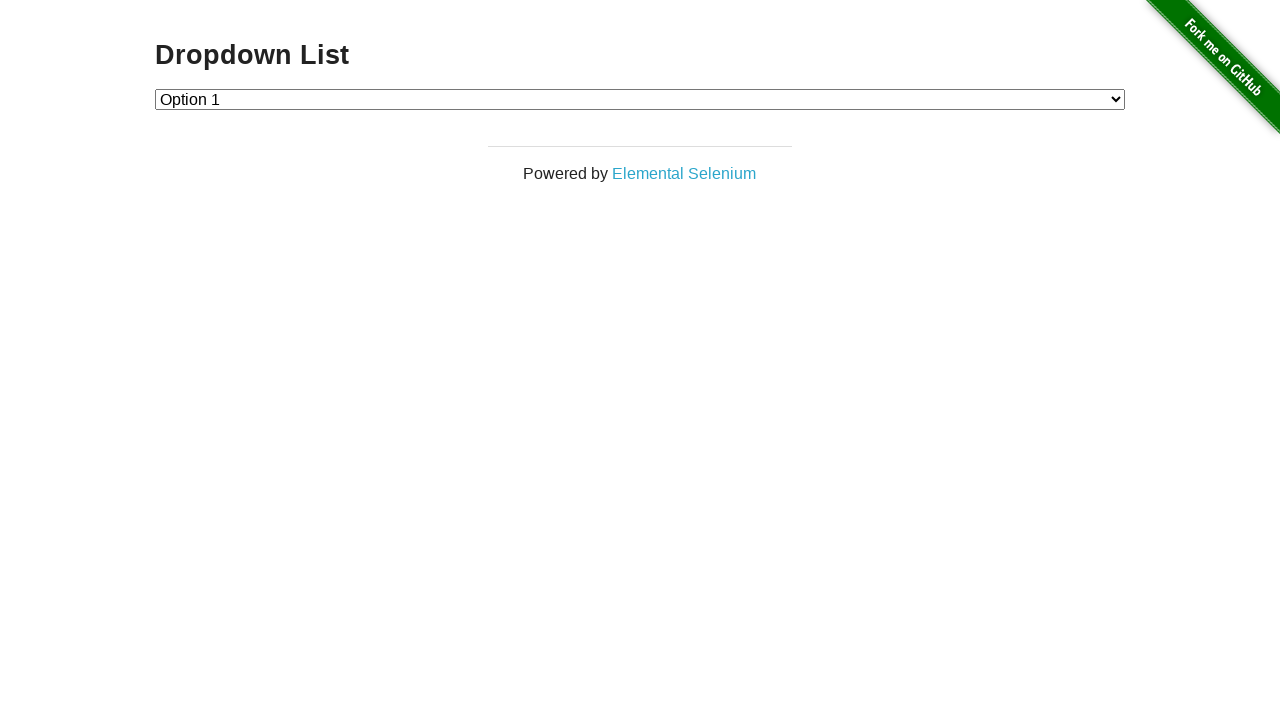

Verified that 'Option 1' is selected in the dropdown
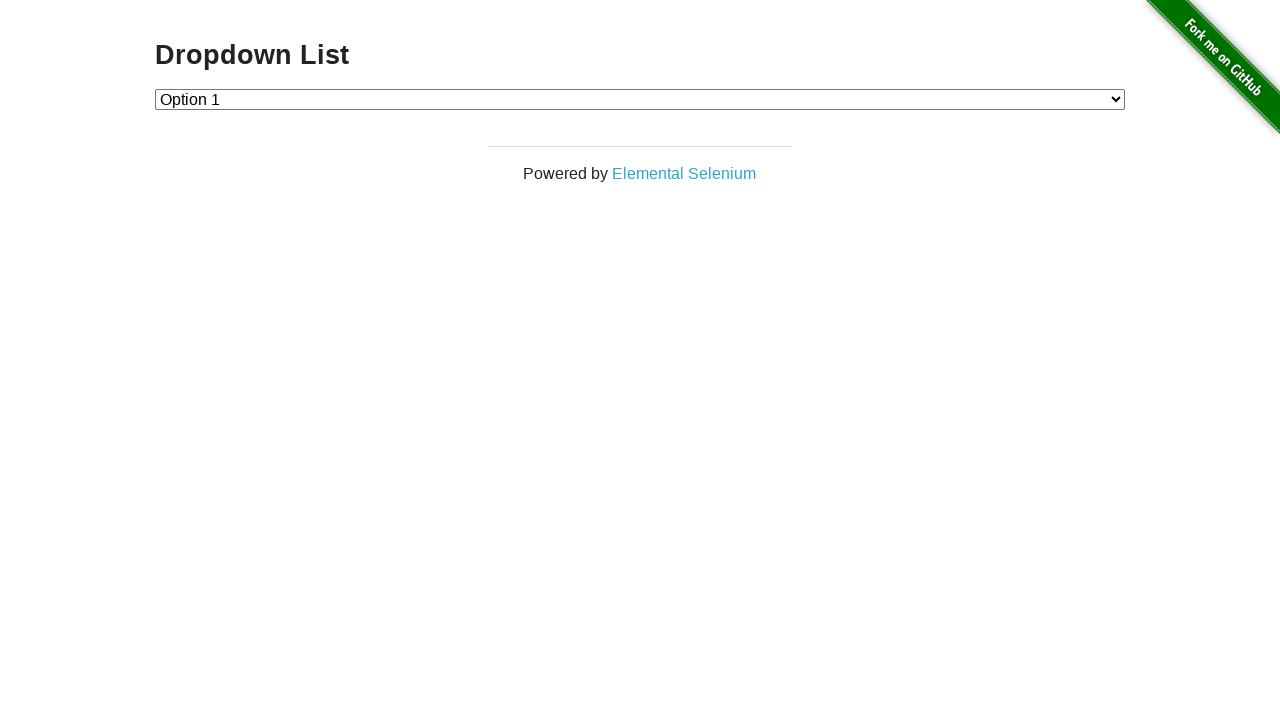

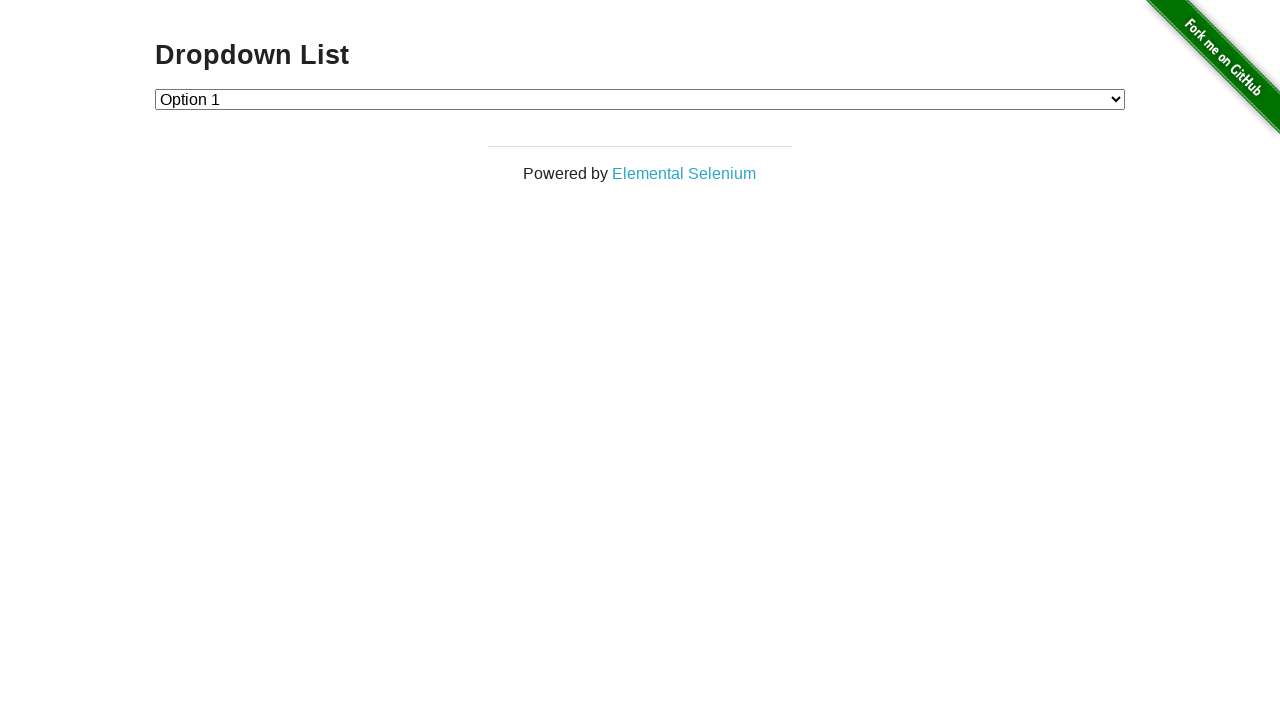